Tests various element locator strategies (ID, name, class, tag, CSS, XPath) on saucedemo.com, then navigates to ultimateqa.com to test link text locators

Starting URL: https://www.saucedemo.com/

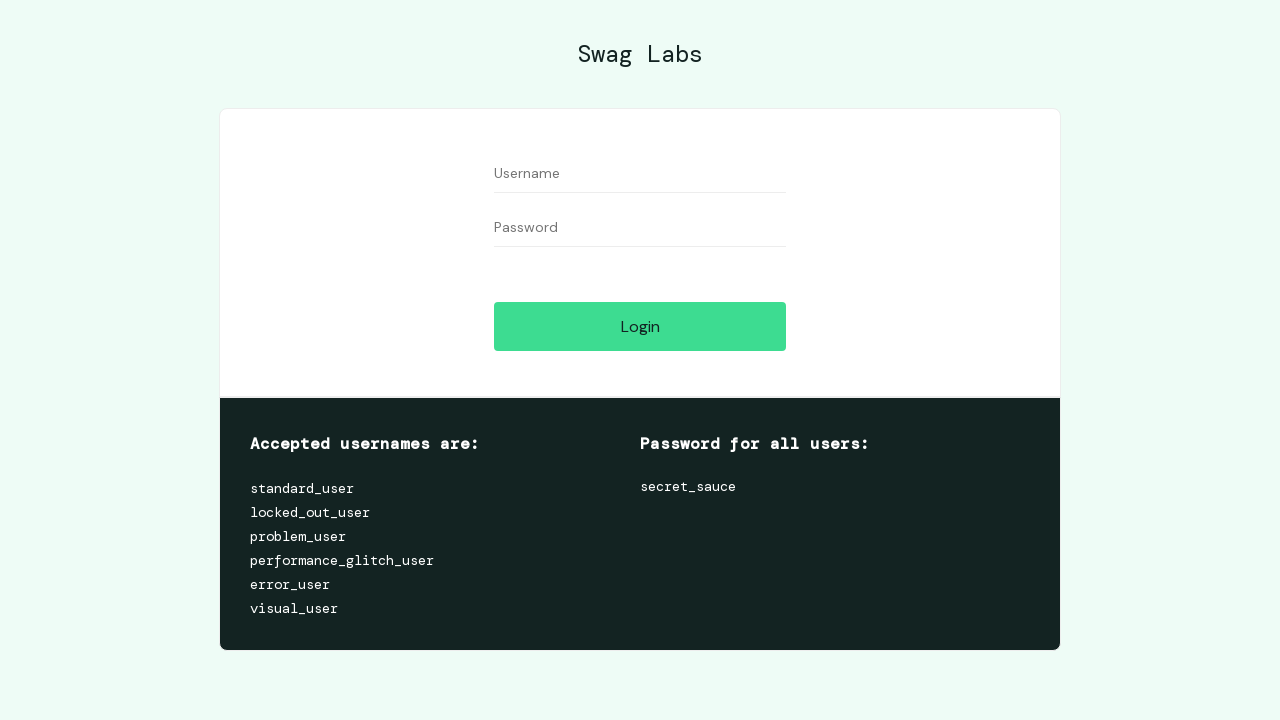

Waited for login button element (ID selector)
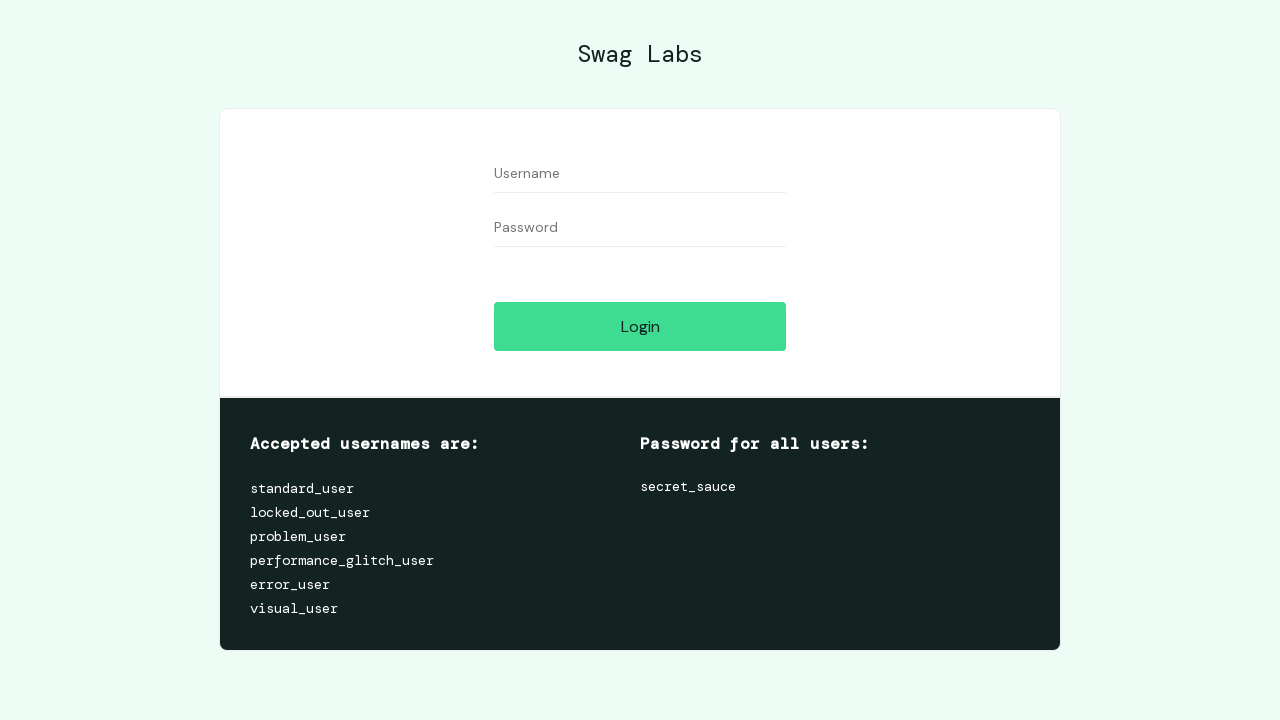

Waited for username input element (name selector)
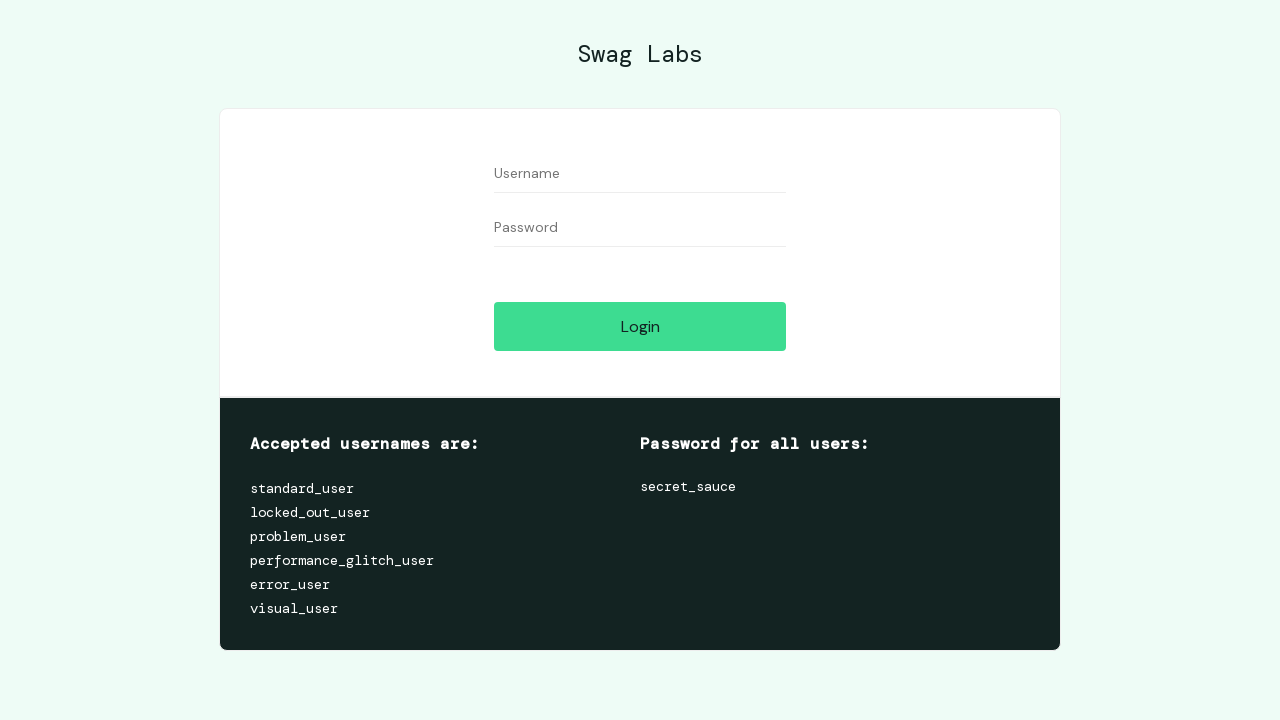

Waited for login logo element (class selector)
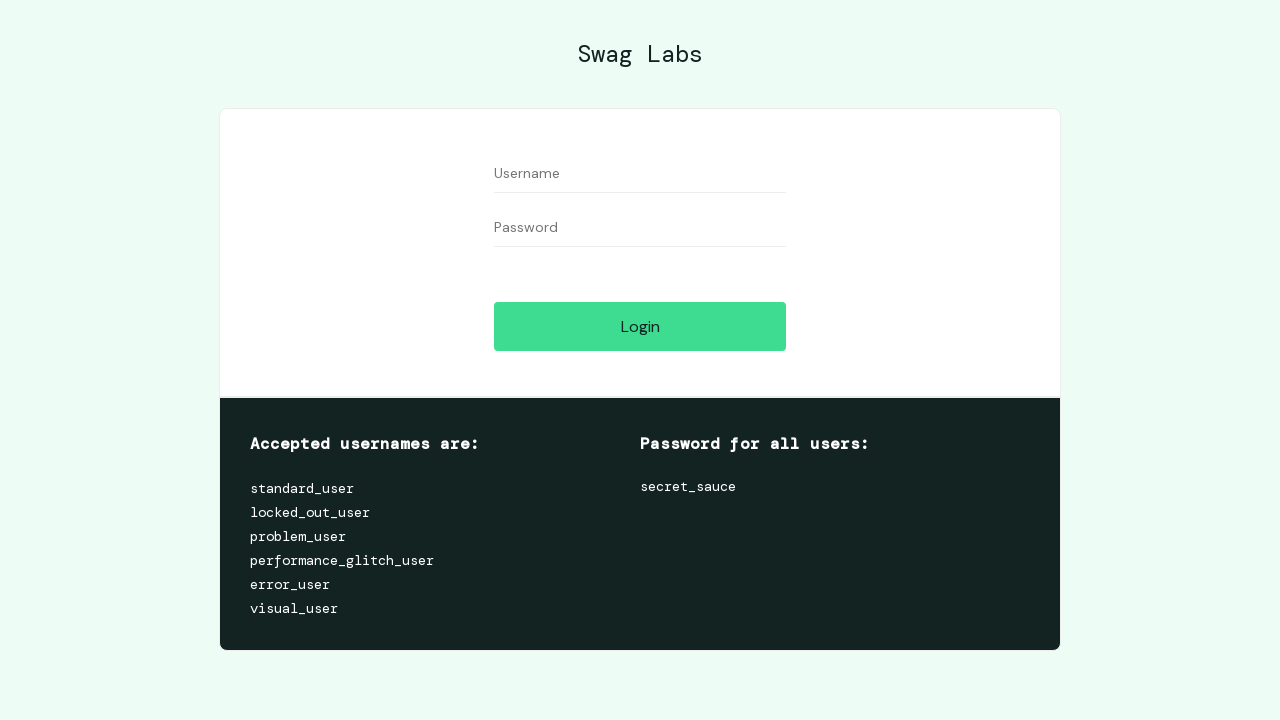

Waited for input element (tag selector)
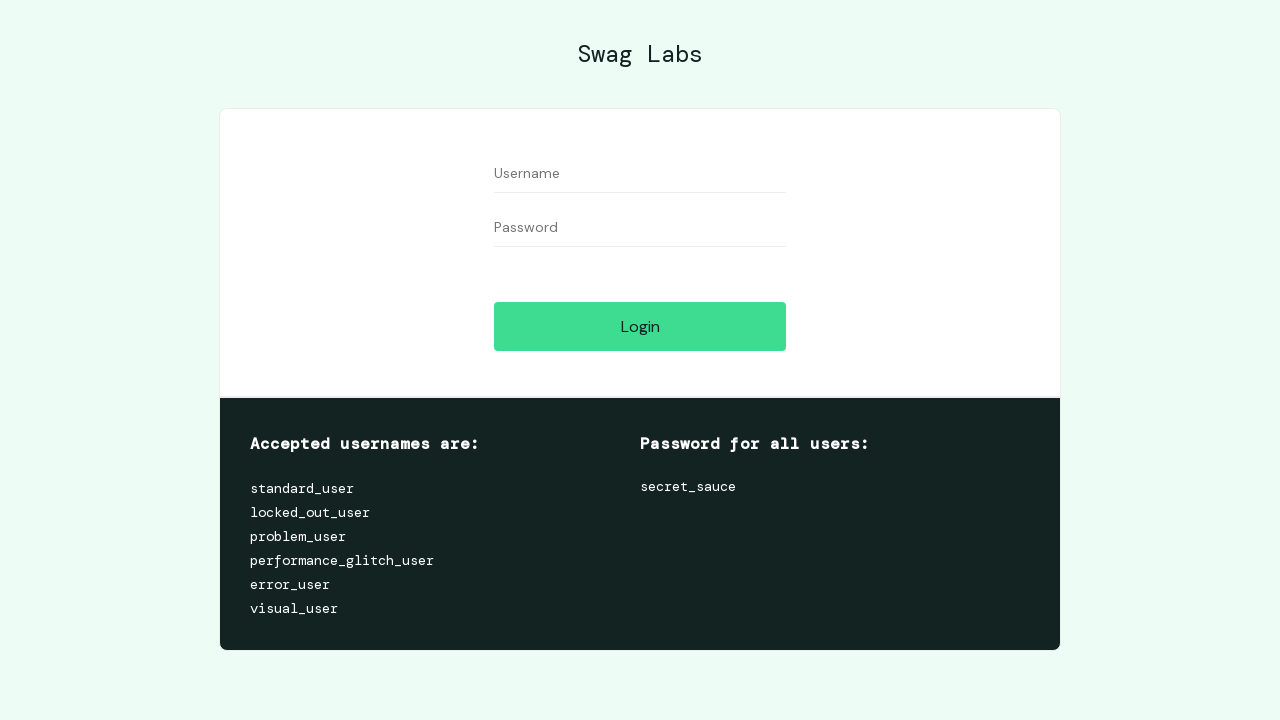

Waited for password input element (ID selector)
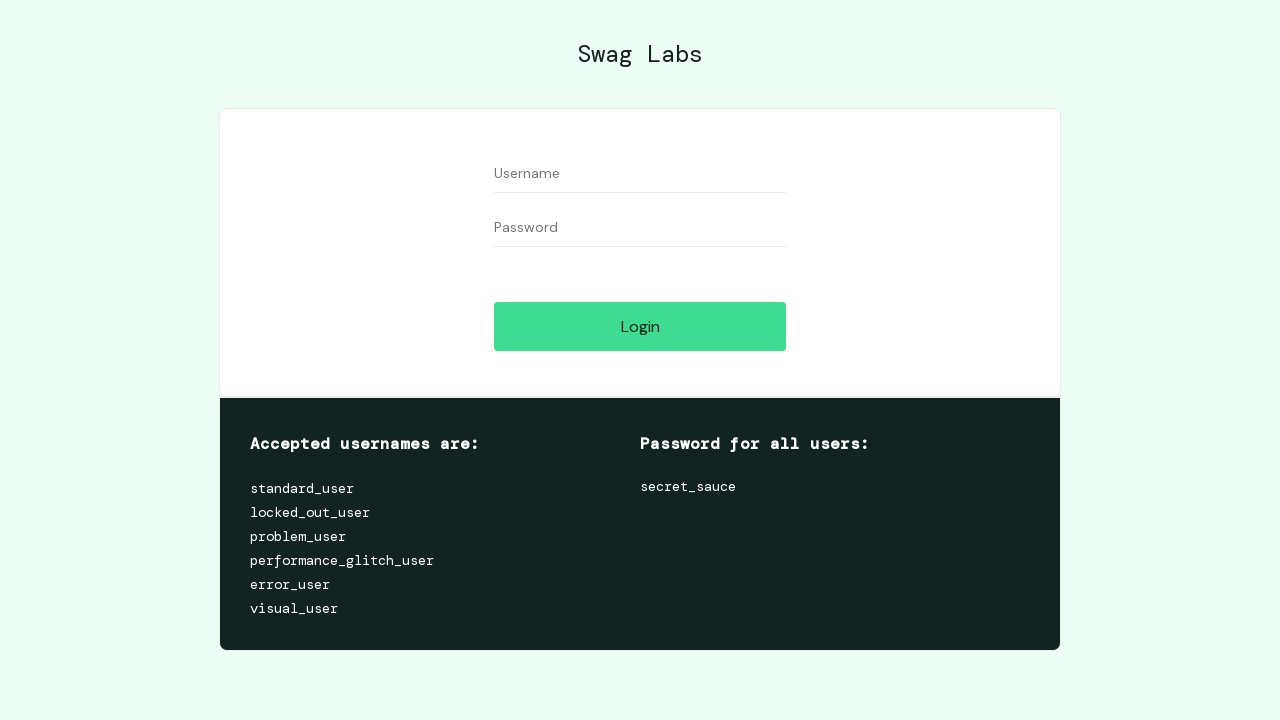

Waited for user-name element (ID selector)
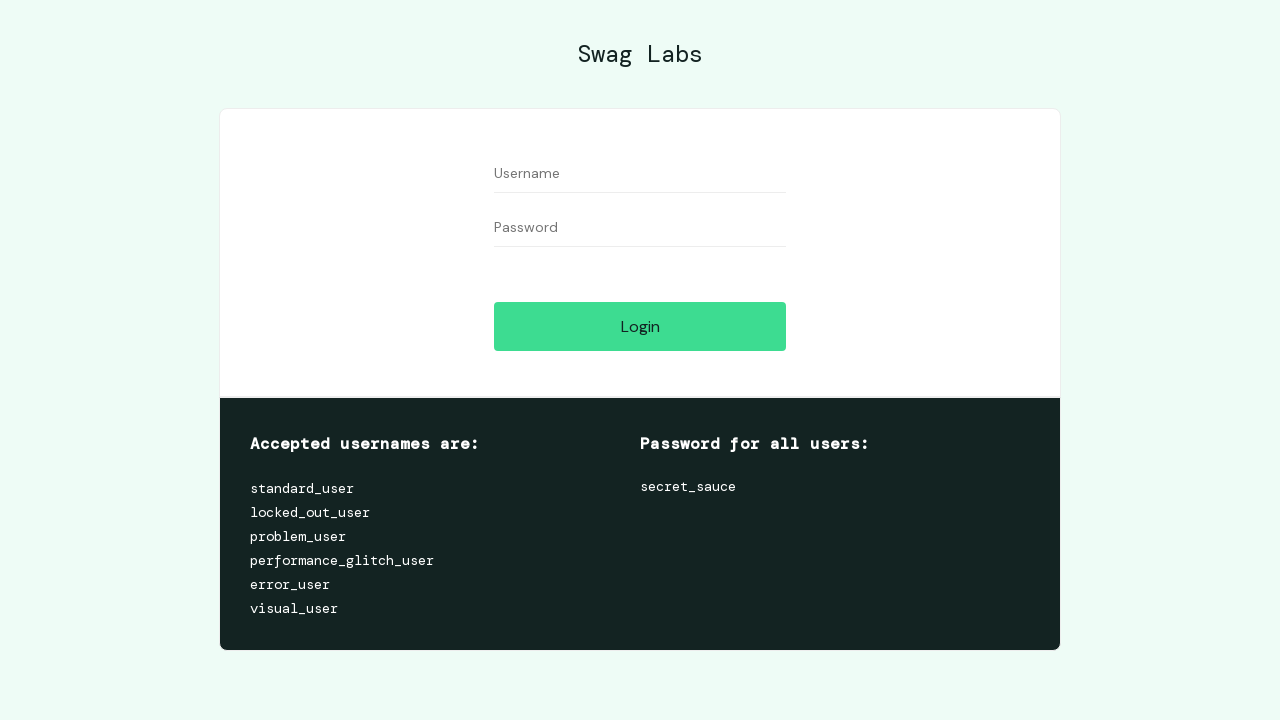

Navigated to ultimateqa.com simple HTML elements page
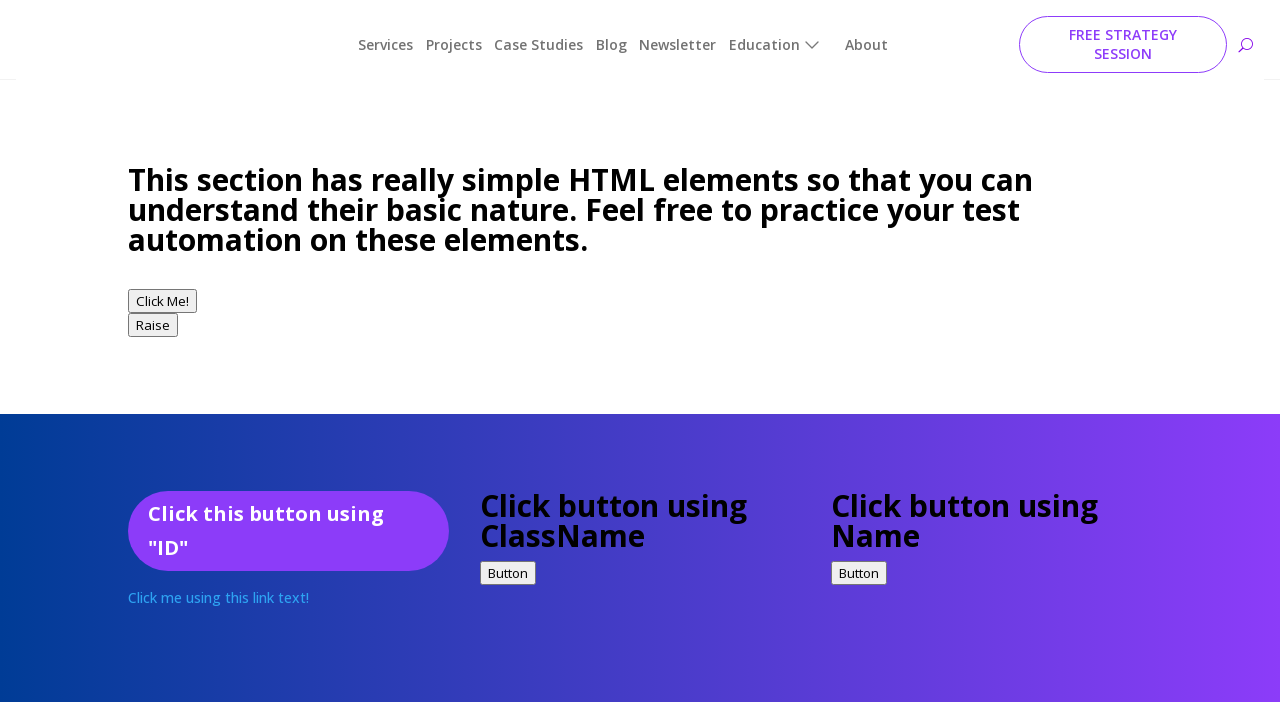

Waited for link with text 'Click me using this link text!' (text selector)
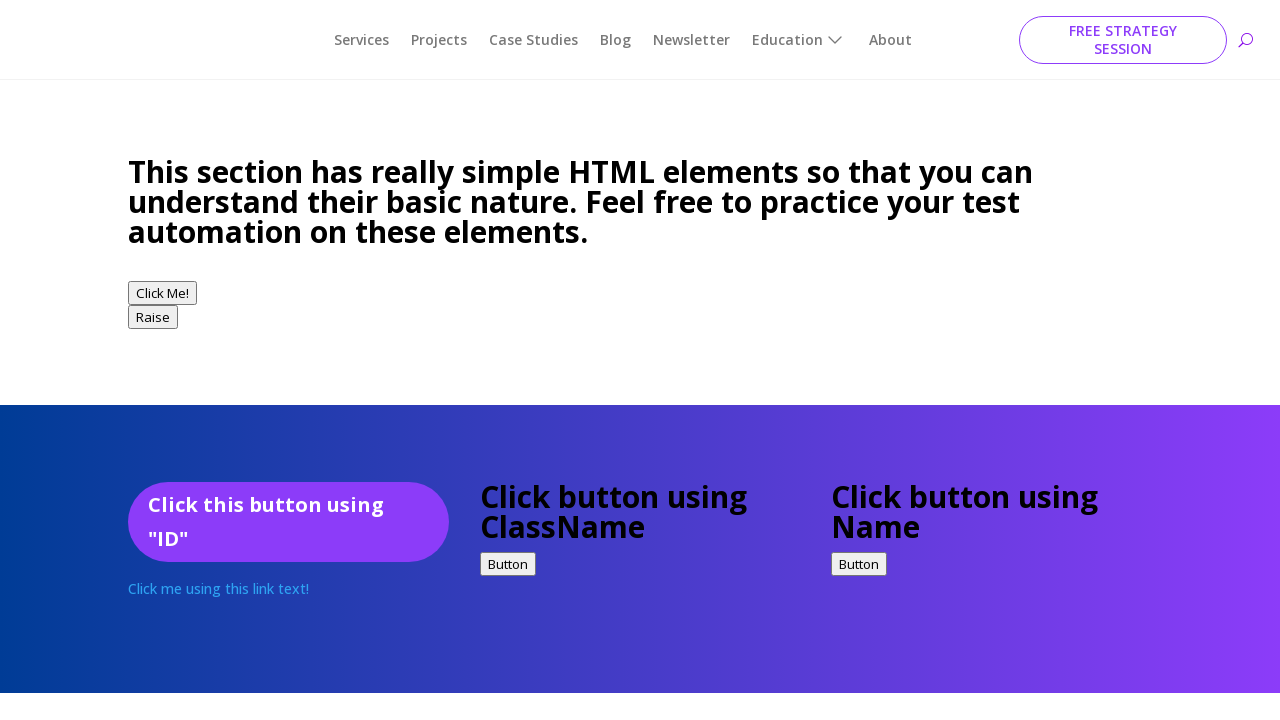

Waited for anchor element containing 'link text' (CSS selector)
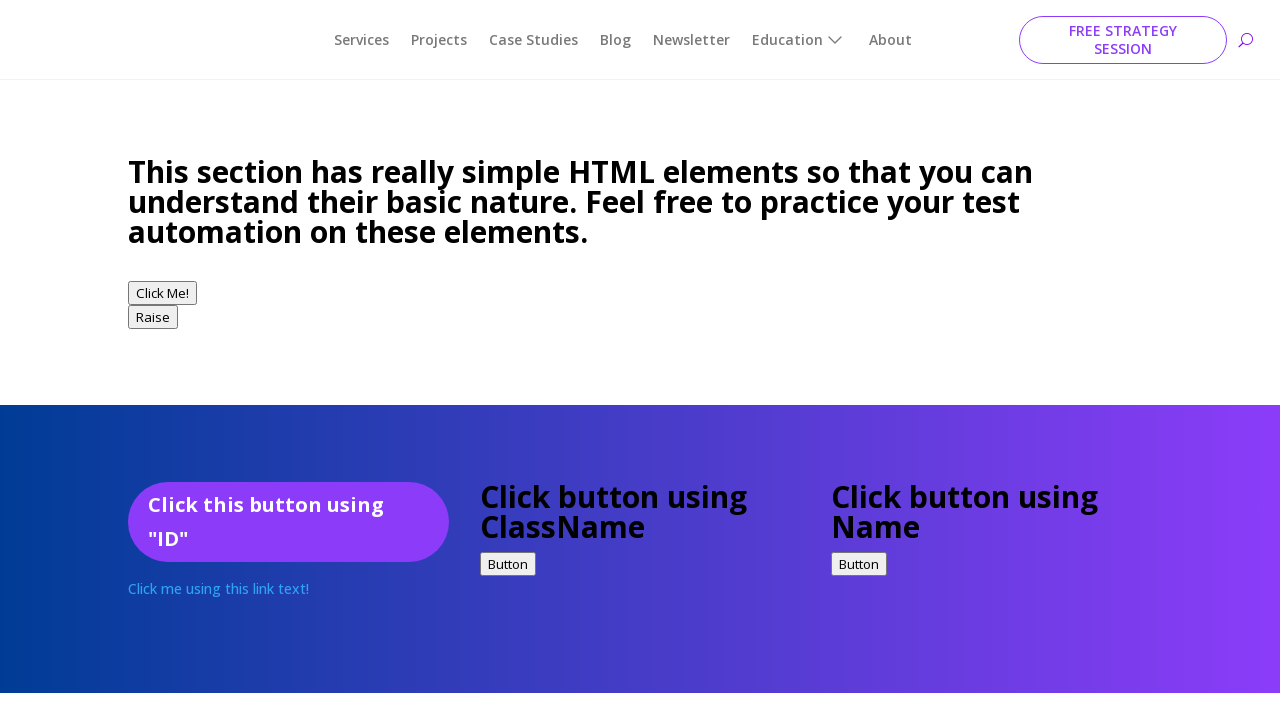

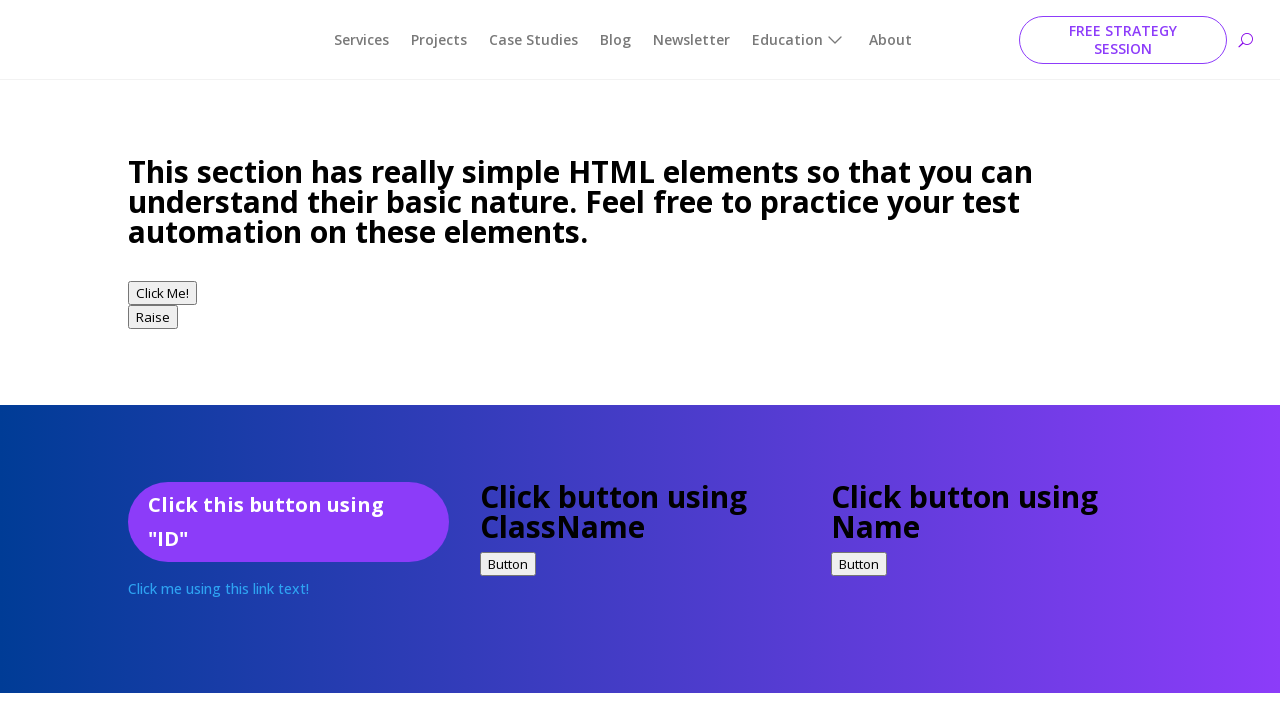